Tests Honda Vietnam's cost calculator by selecting a car model, province, and registration area from dropdown menus

Starting URL: https://www.honda.com.vn/o-to/du-toan-chi-phi

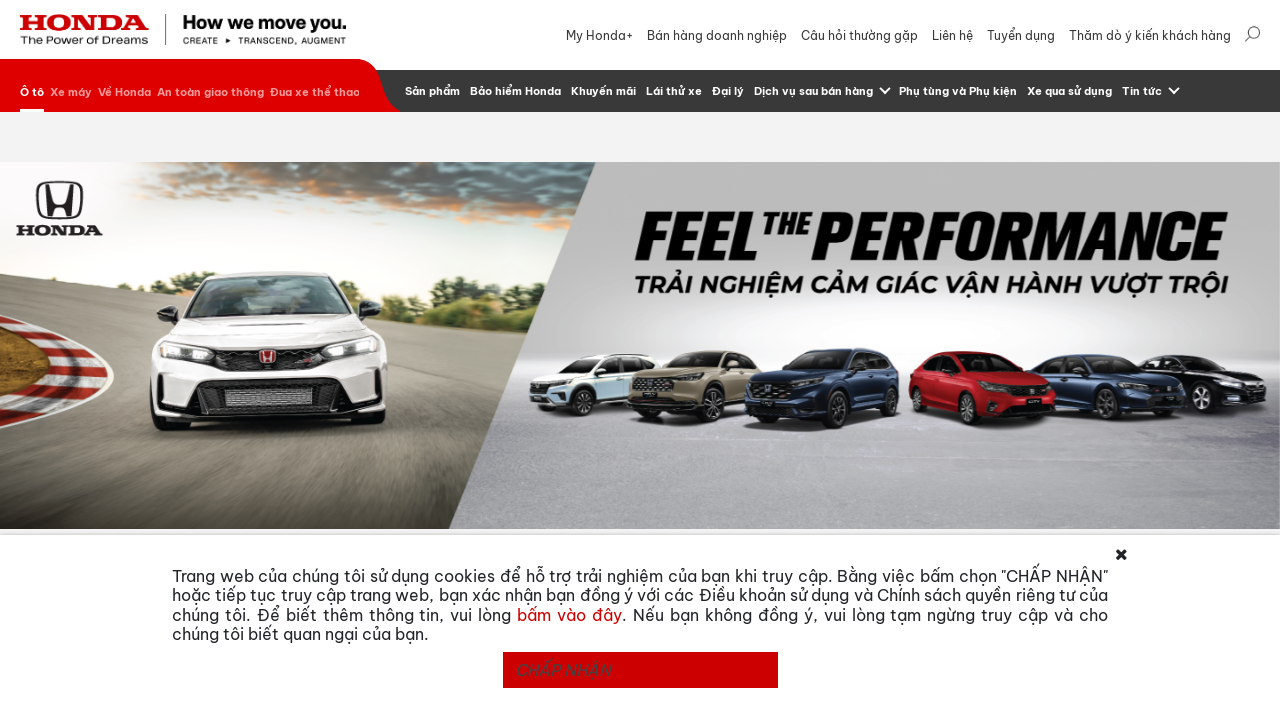

Clicked car model dropdown button at (444, 248) on button.btn.dropdown-toggle
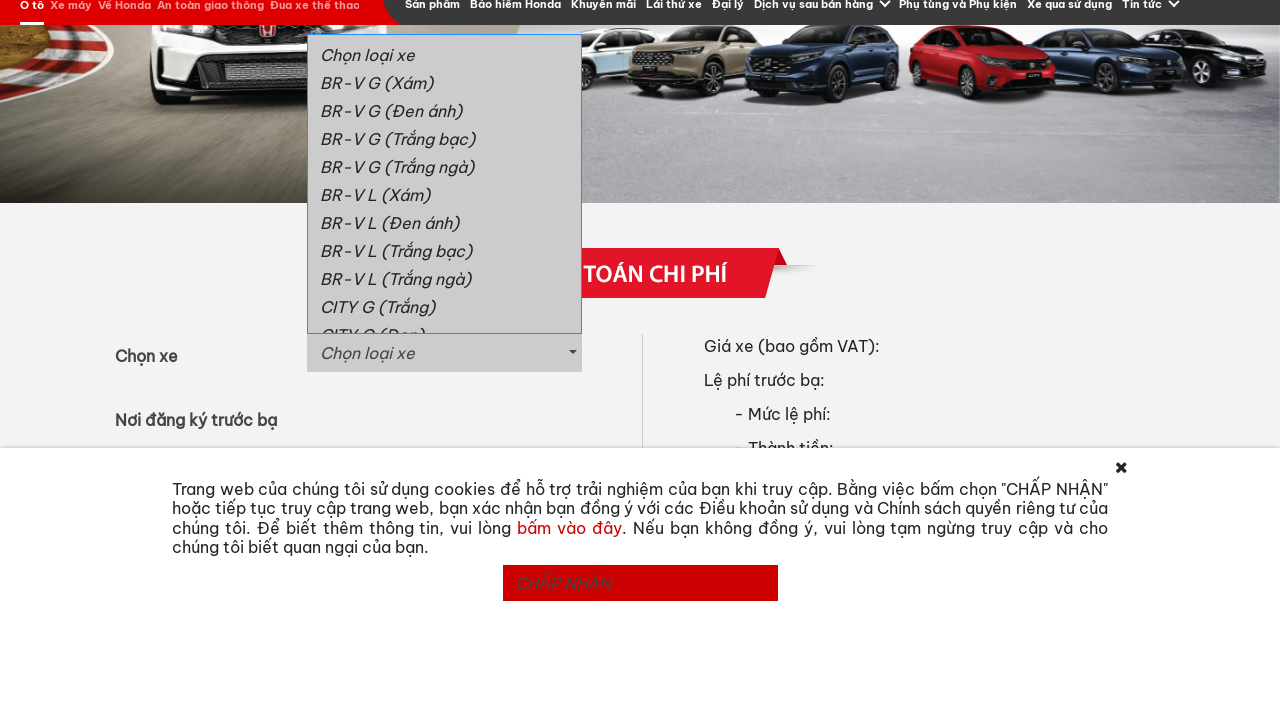

Car model dropdown options loaded
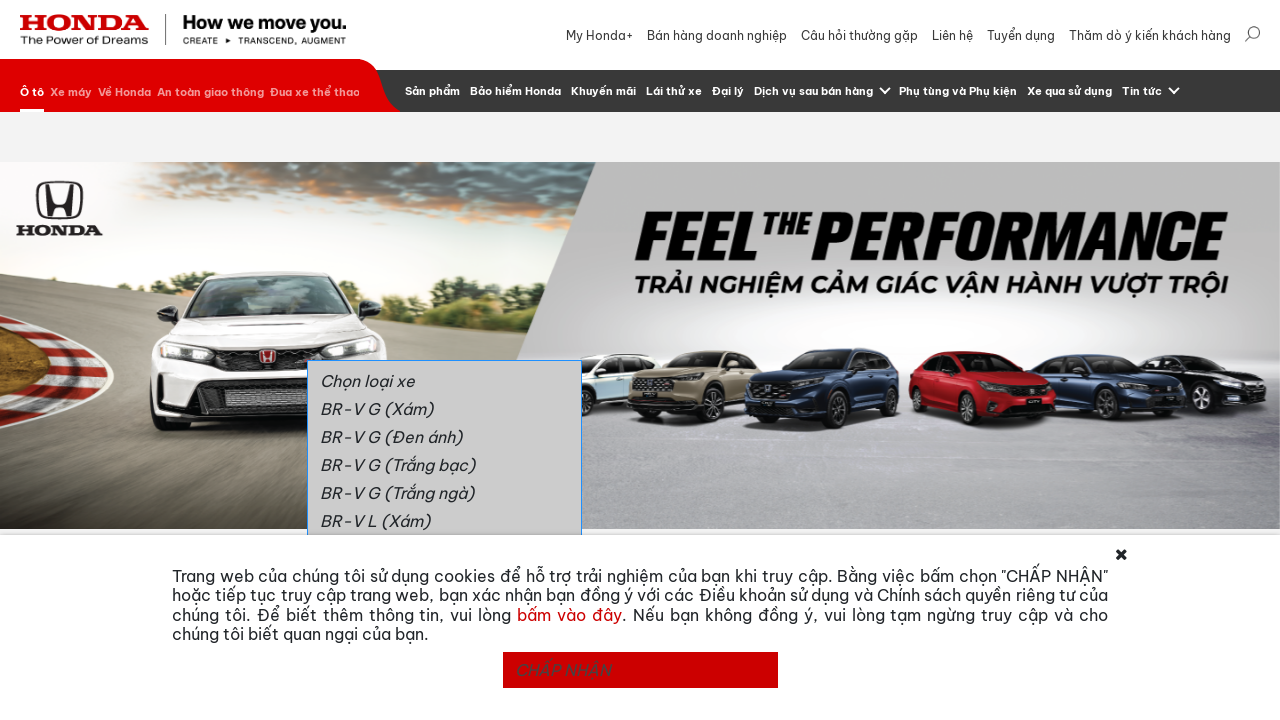

Retrieved car model options from dropdown
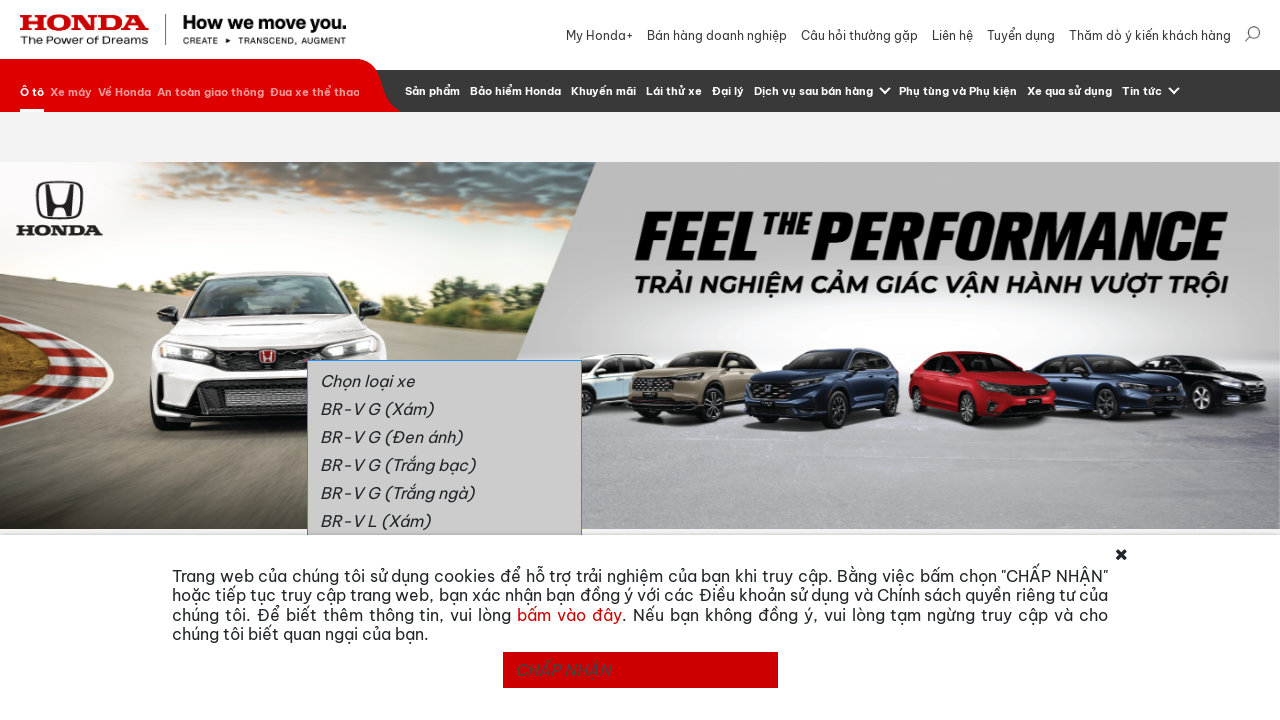

Selected province 'Bắc Kạn' from province dropdown on select[name='province']
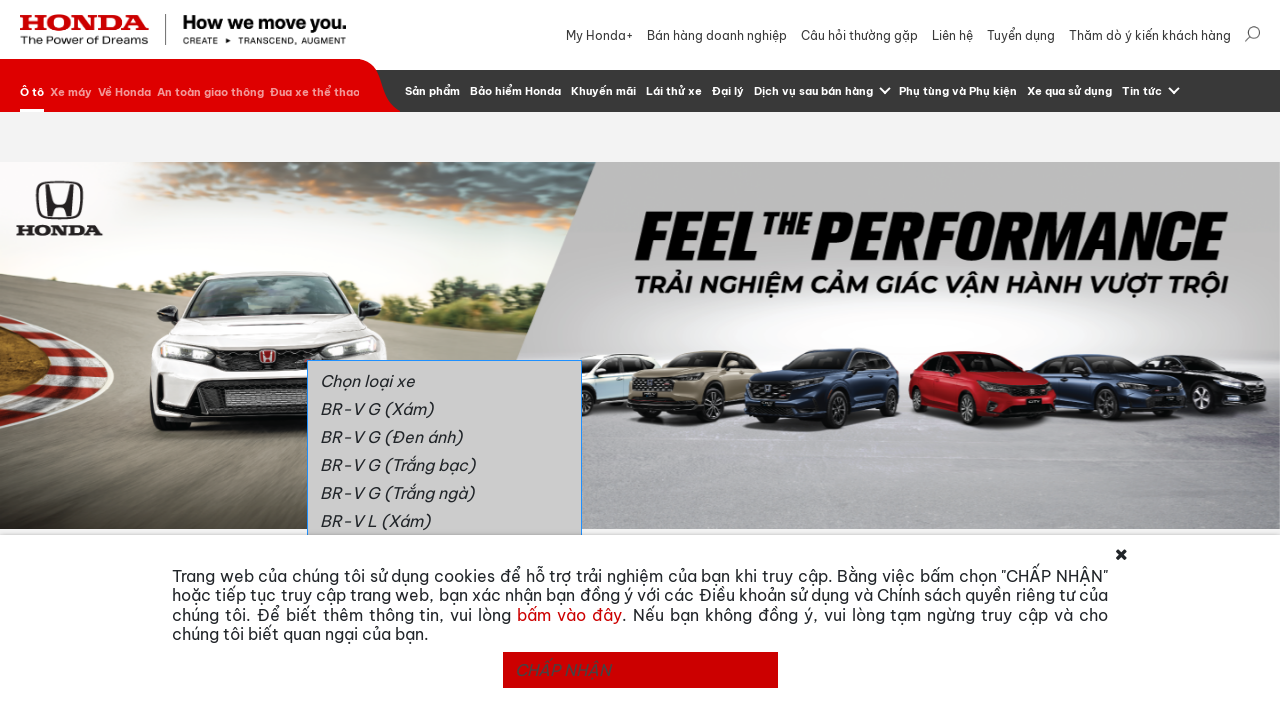

Selected registration area 'Khu vực III' from registration dropdown on select[name='registration_fee']
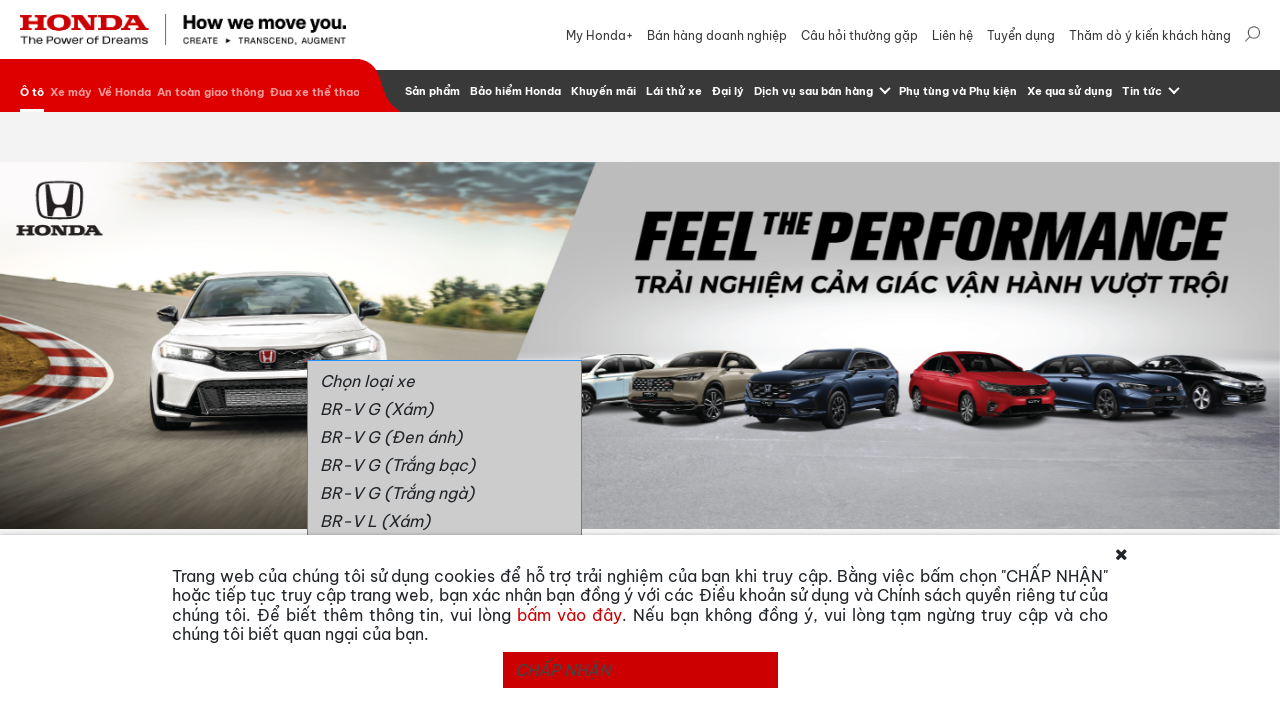

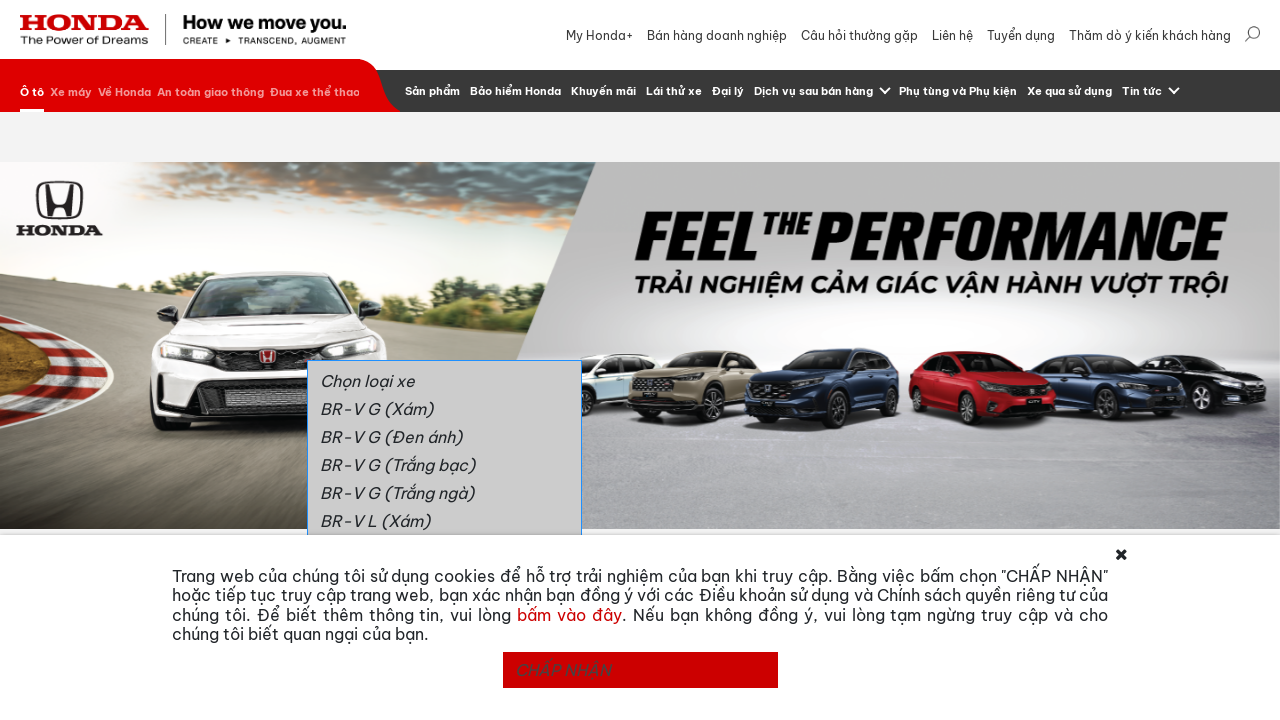